Tests checkbox functionality by verifying the initial state of two checkboxes, clicking on each to toggle their state, and verifying the state changes correctly.

Starting URL: http://the-internet.herokuapp.com/checkboxes

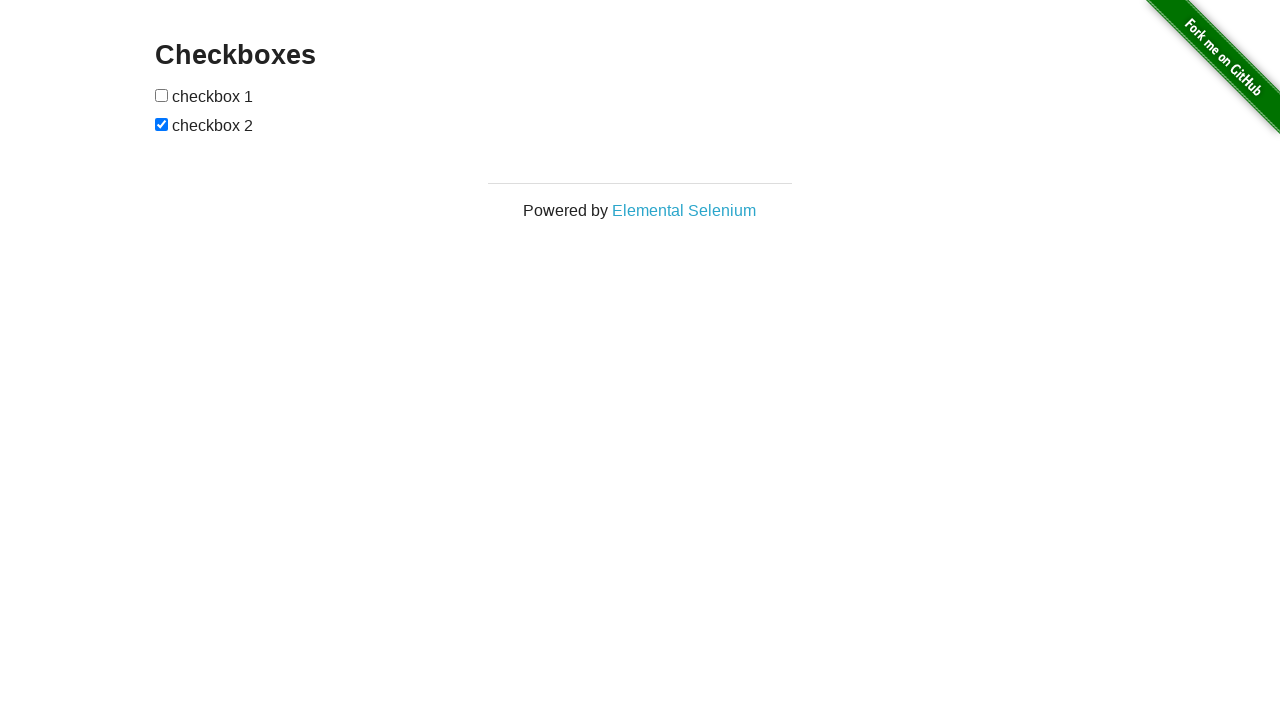

Located first checkbox element
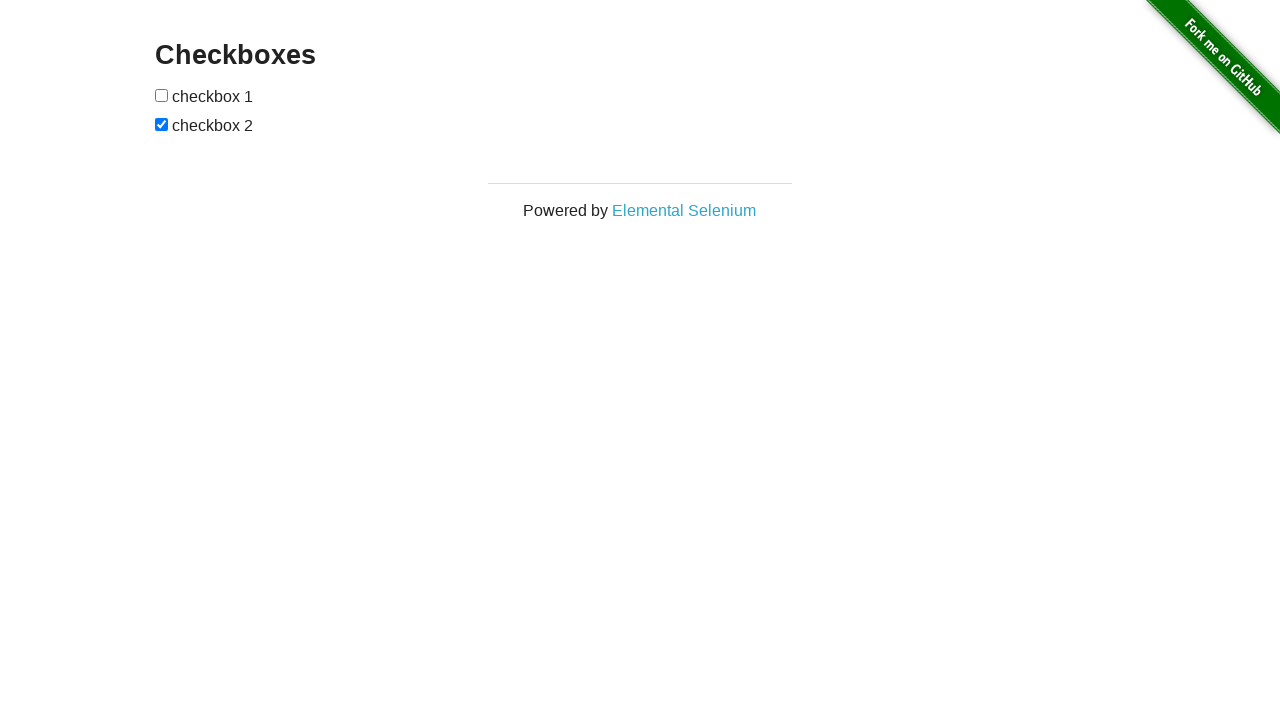

Verified first checkbox is unchecked by default
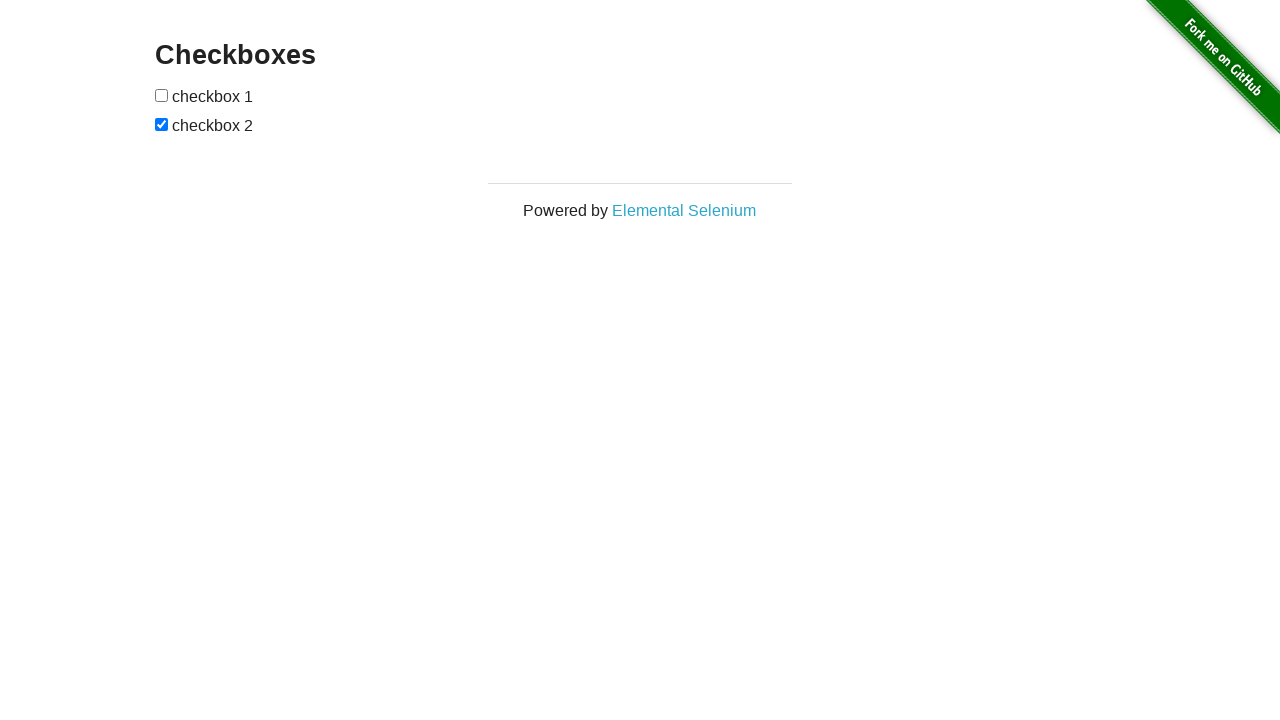

Clicked first checkbox to toggle it at (162, 95) on xpath=//input[@type='checkbox'][1]
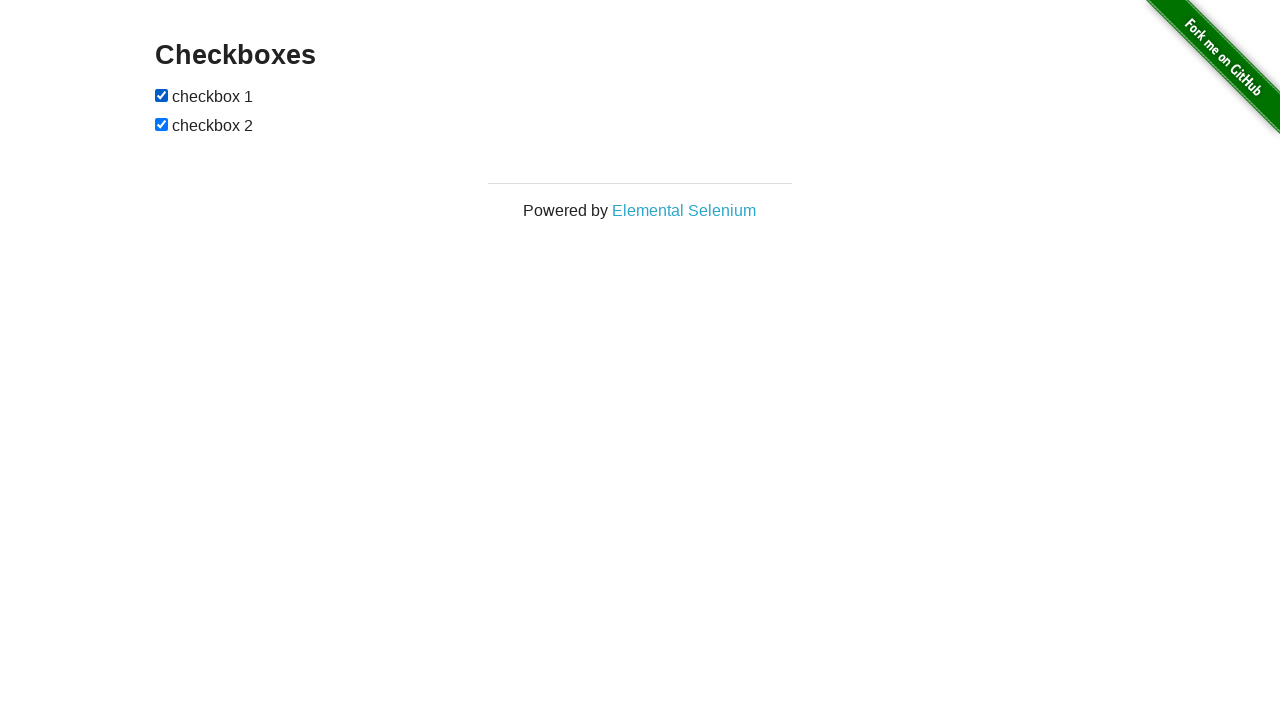

Verified first checkbox is now checked
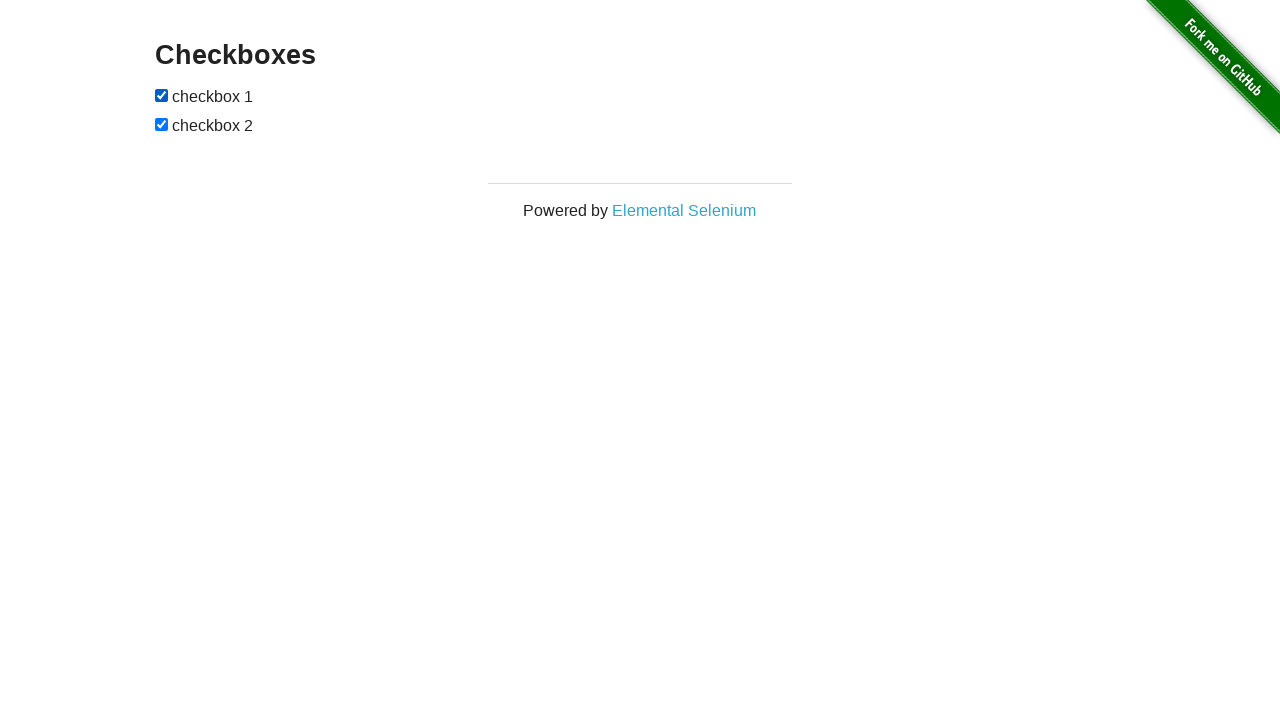

Located second checkbox element
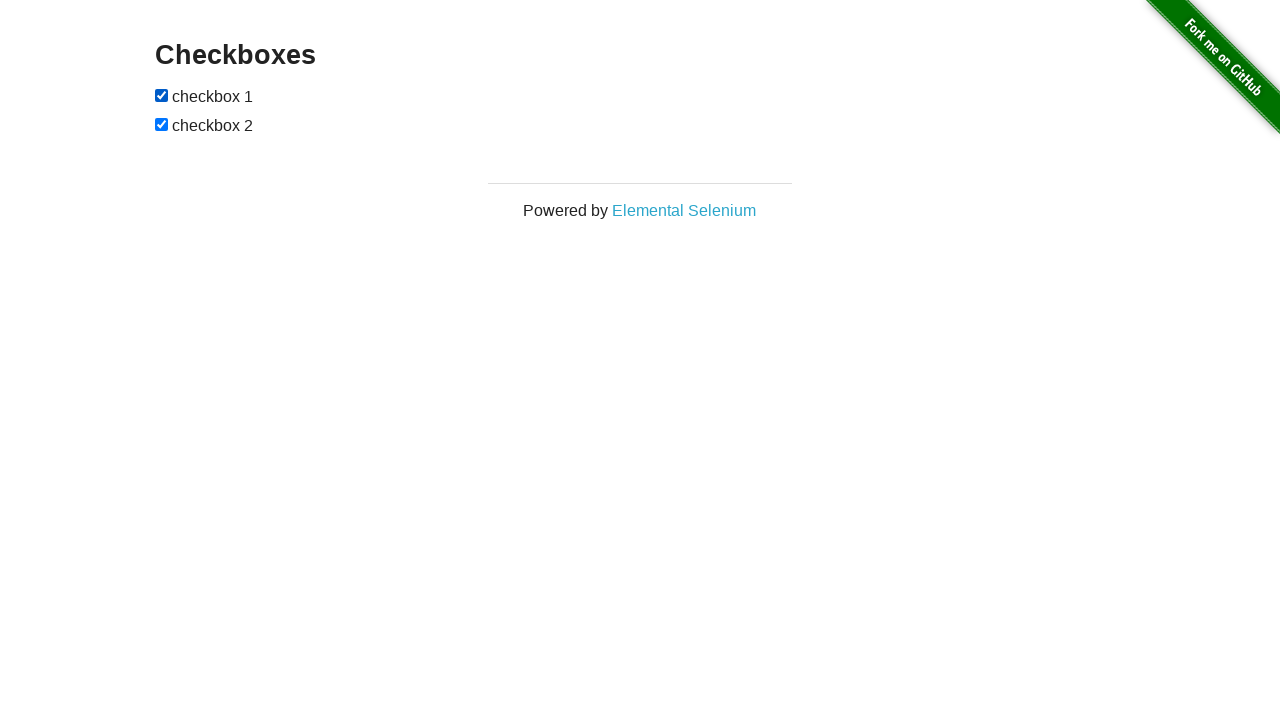

Verified second checkbox is checked by default
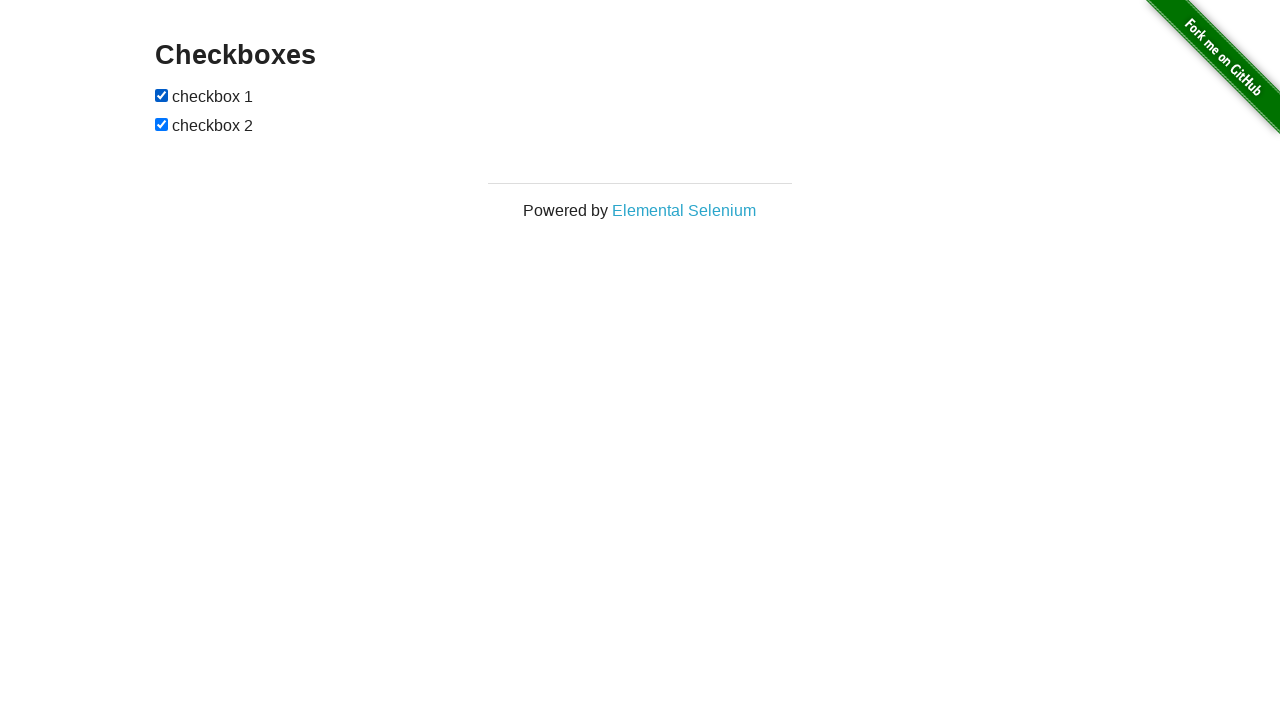

Clicked second checkbox to toggle it at (162, 124) on xpath=//input[@type='checkbox'][2]
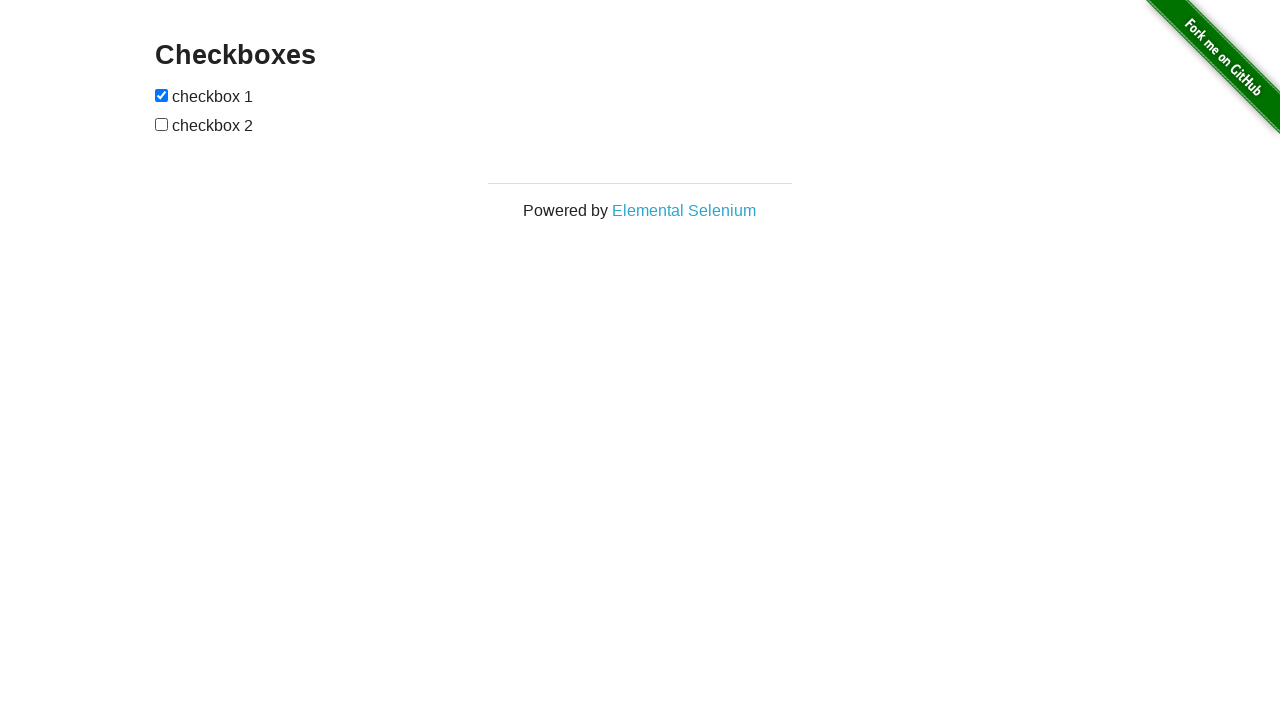

Verified second checkbox is now unchecked
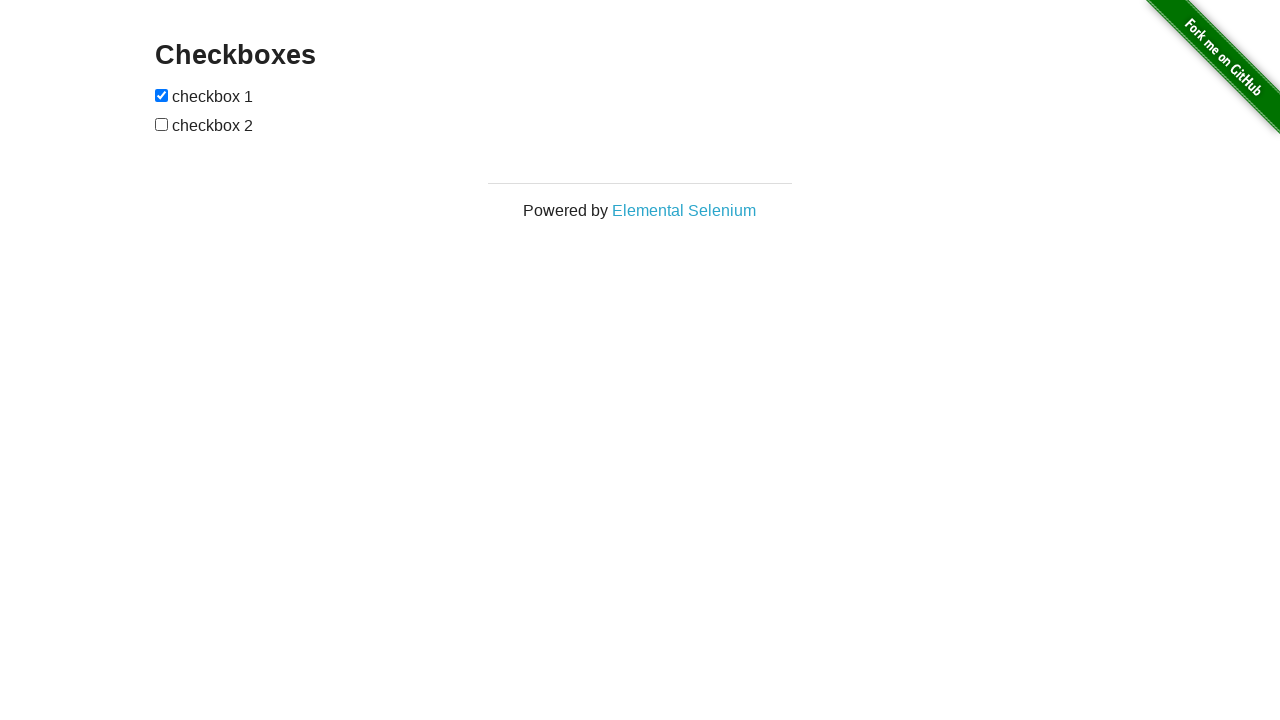

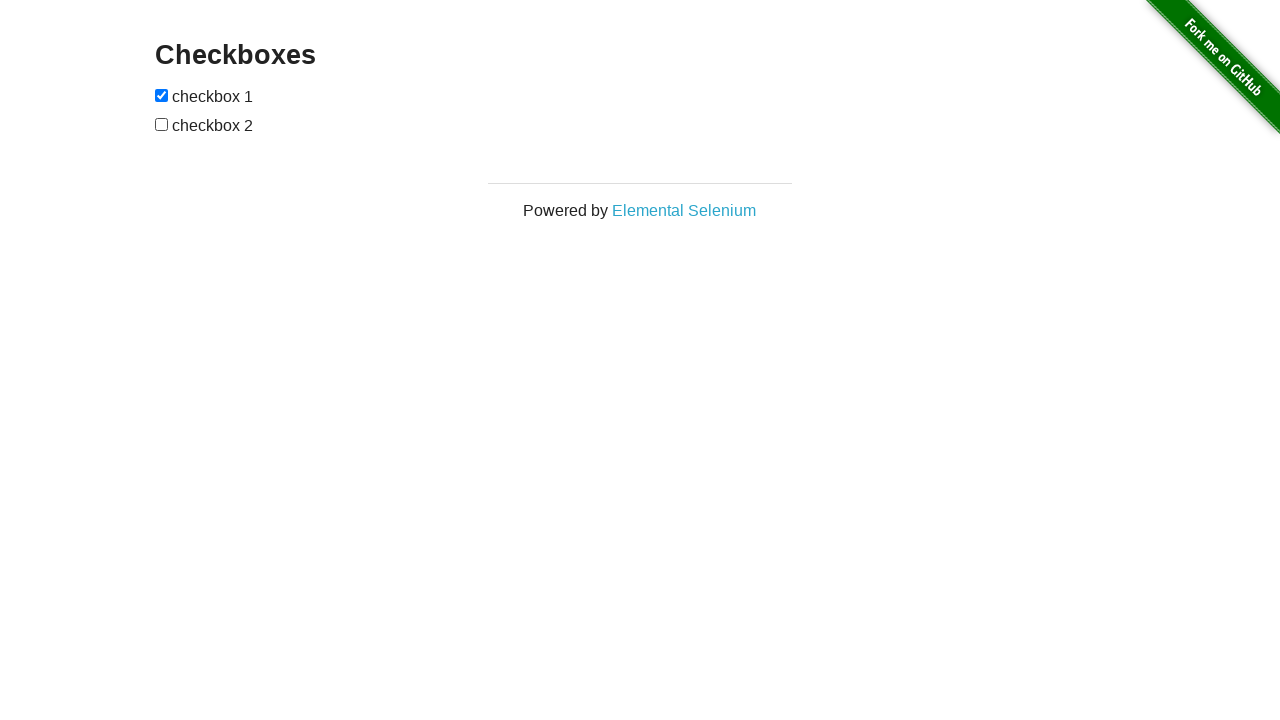